Tests various dropdown selection types including native select, single select, and multi-select dropdowns

Starting URL: https://demoqa.com

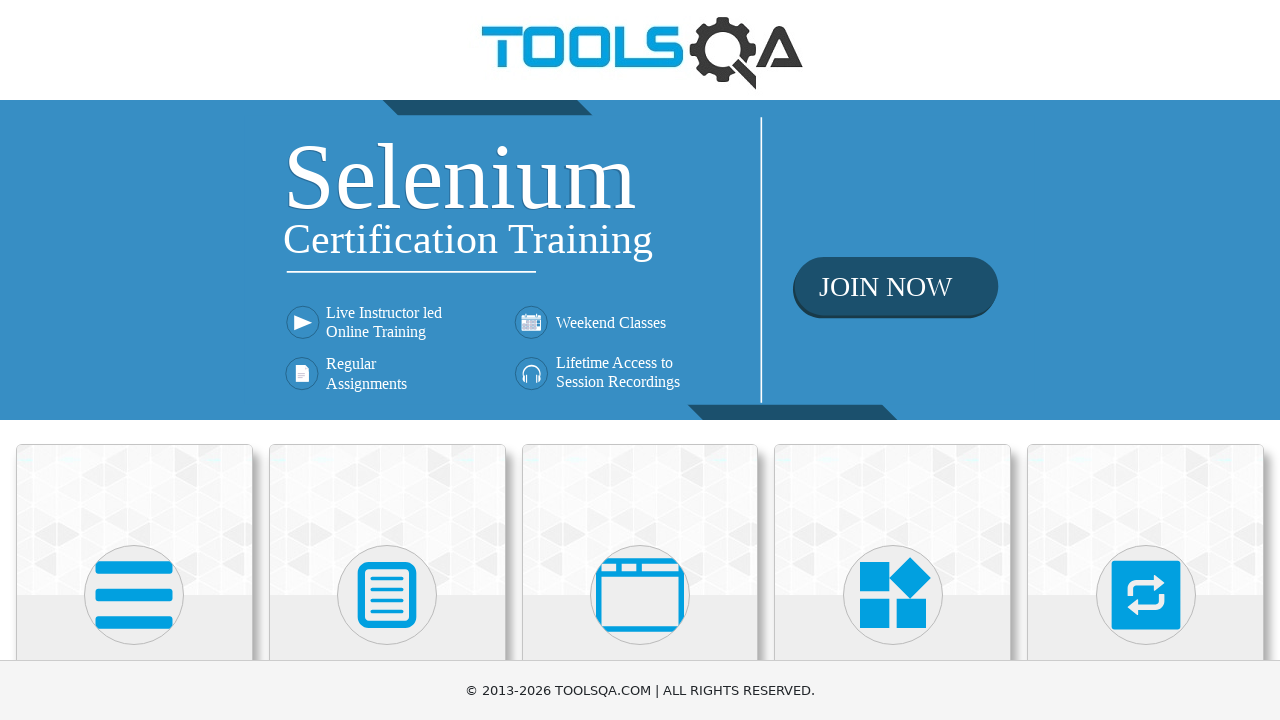

Clicked on Widgets card at (893, 360) on xpath=//h5[text()='Widgets']
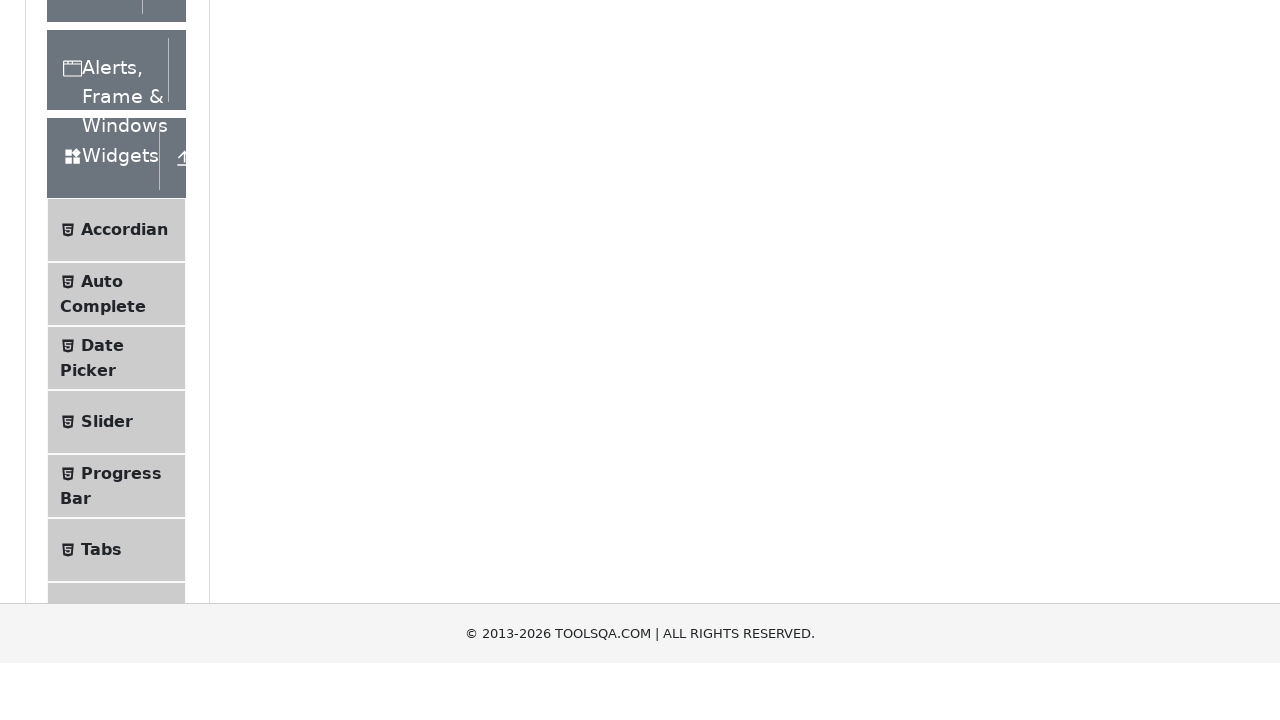

Clicked on Select Menu item at (109, 374) on xpath=//span[text()='Select Menu']
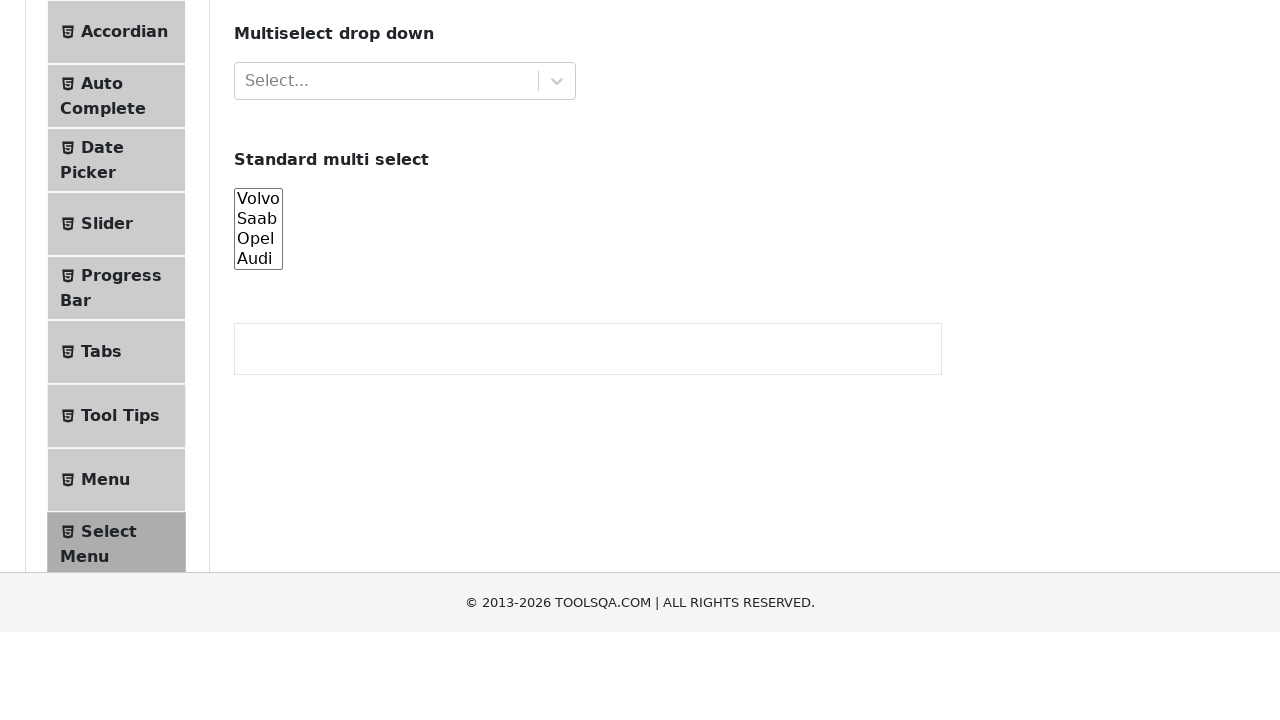

Selected 'Blue' from old style select menu on #oldSelectMenu
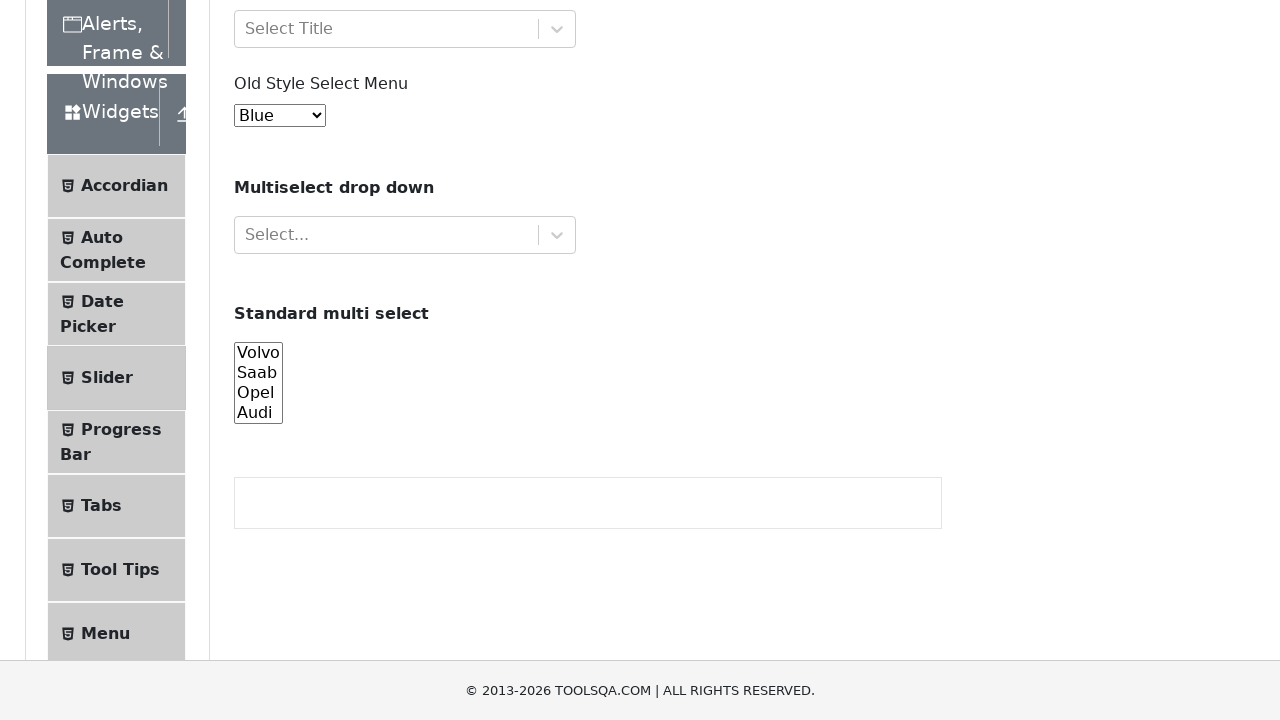

Clicked on single select dropdown to open it at (405, 29) on #selectOne
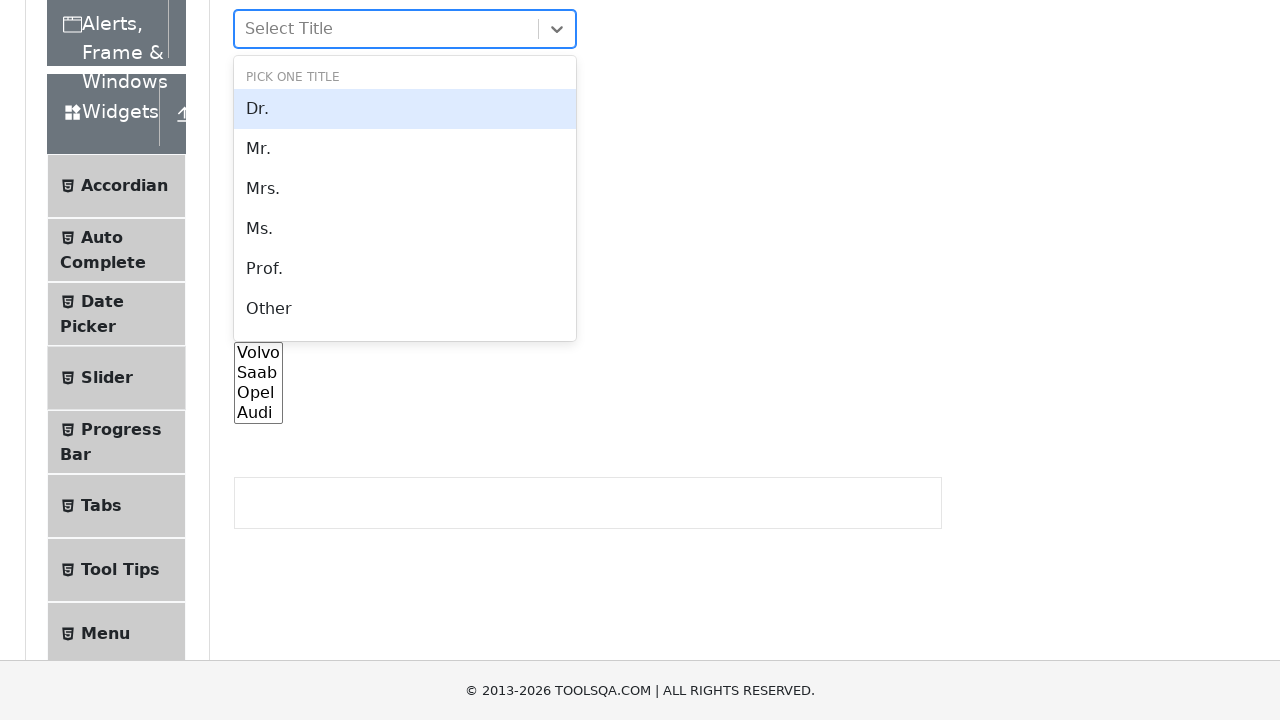

Selected 'Mr.' option from single select dropdown at (405, 149) on #selectOne >> text='Mr.'
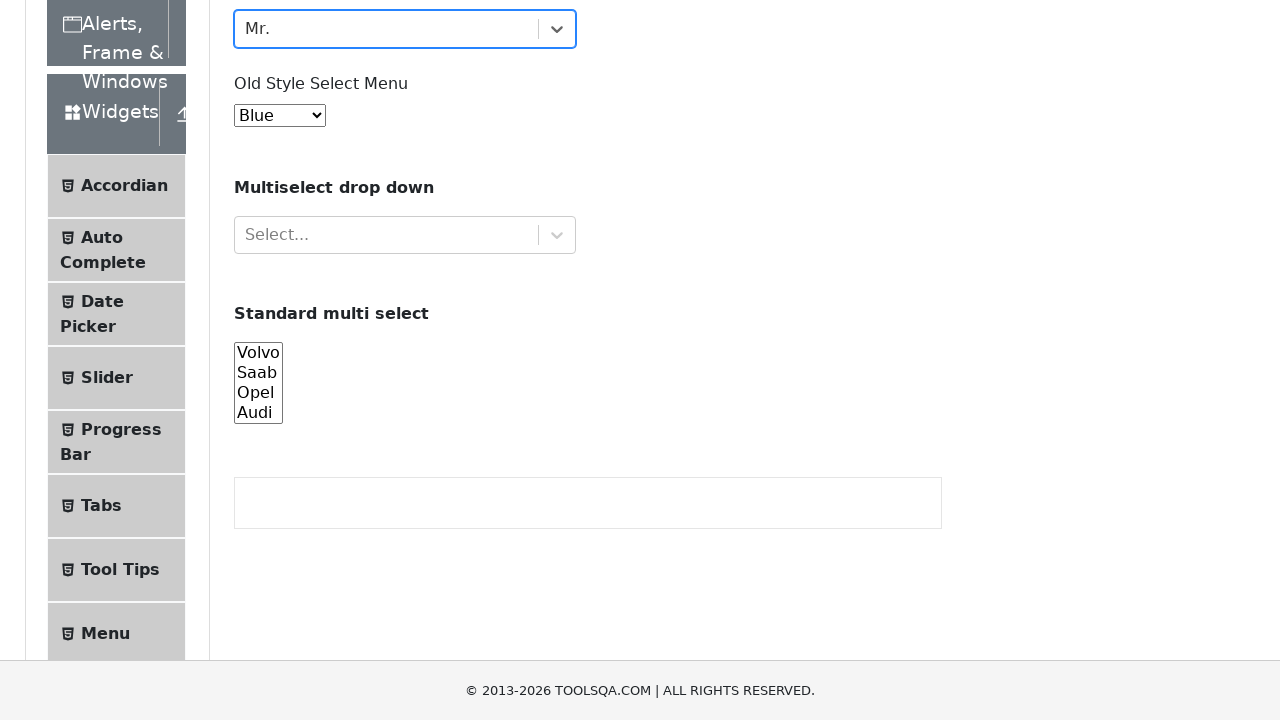

Clicked on multi-select dropdown to open it at (405, 235) on xpath=//b[text()='Multiselect drop down']/../../div
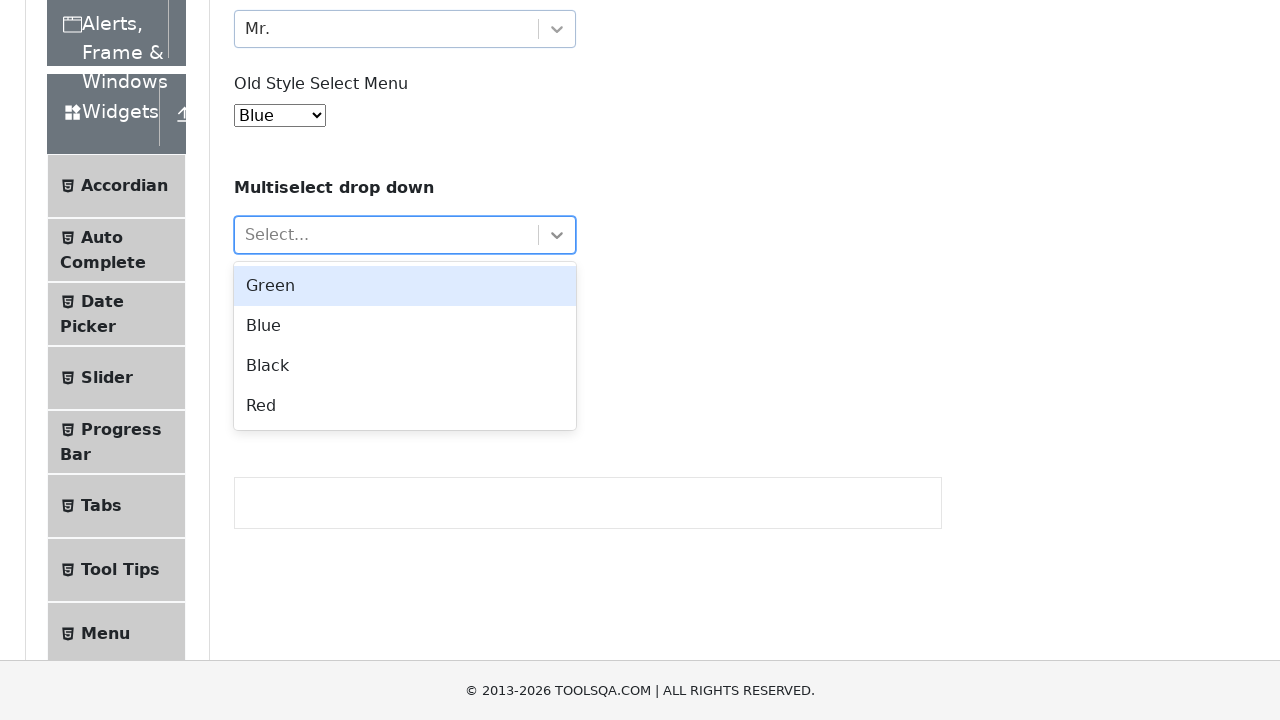

Selected 'Green' option from multi-select dropdown at (405, 286) on xpath=//b[text()='Multiselect drop down']/../../div >> text='Green'
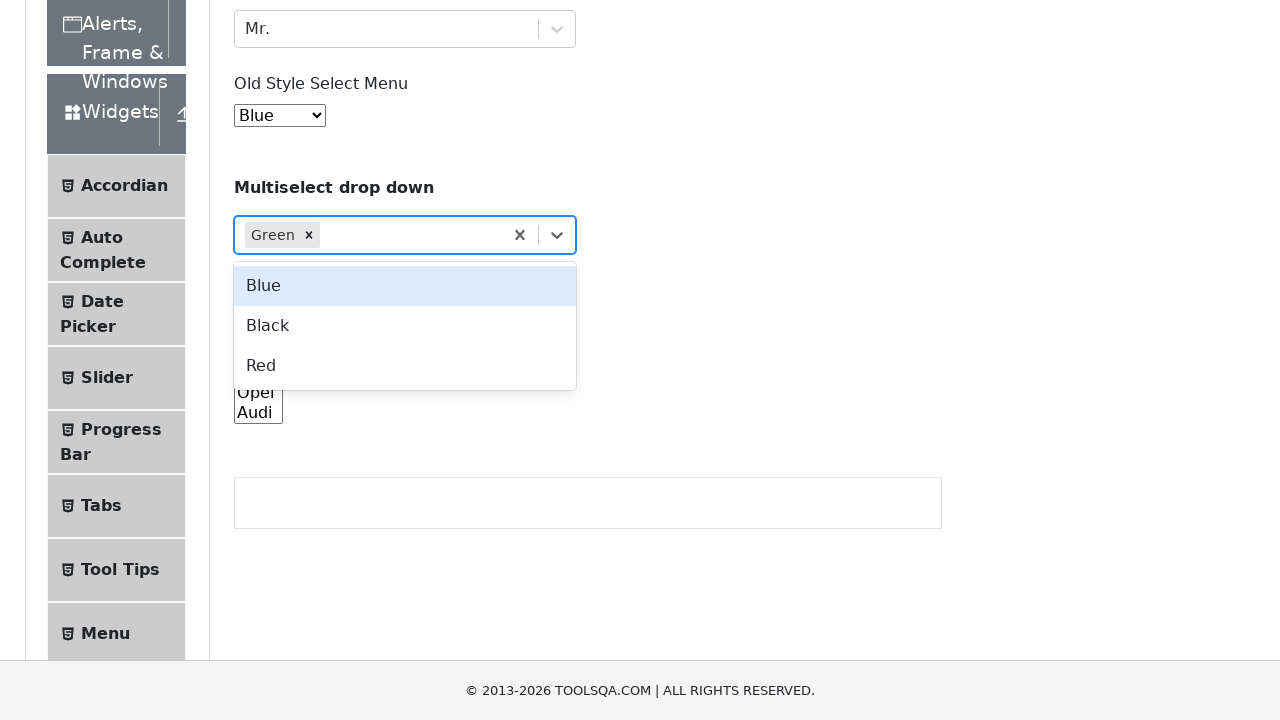

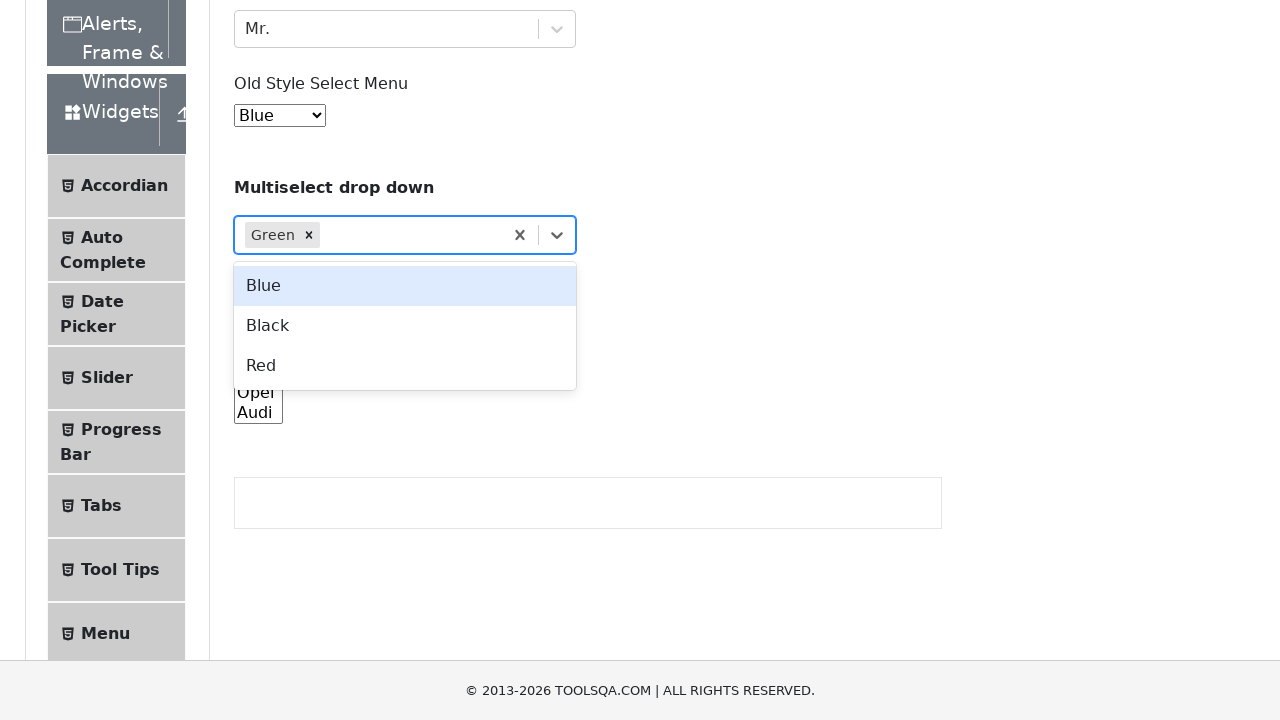